Tests file download functionality by navigating to a download page and clicking the first download link to trigger a file download.

Starting URL: http://the-internet.herokuapp.com/download

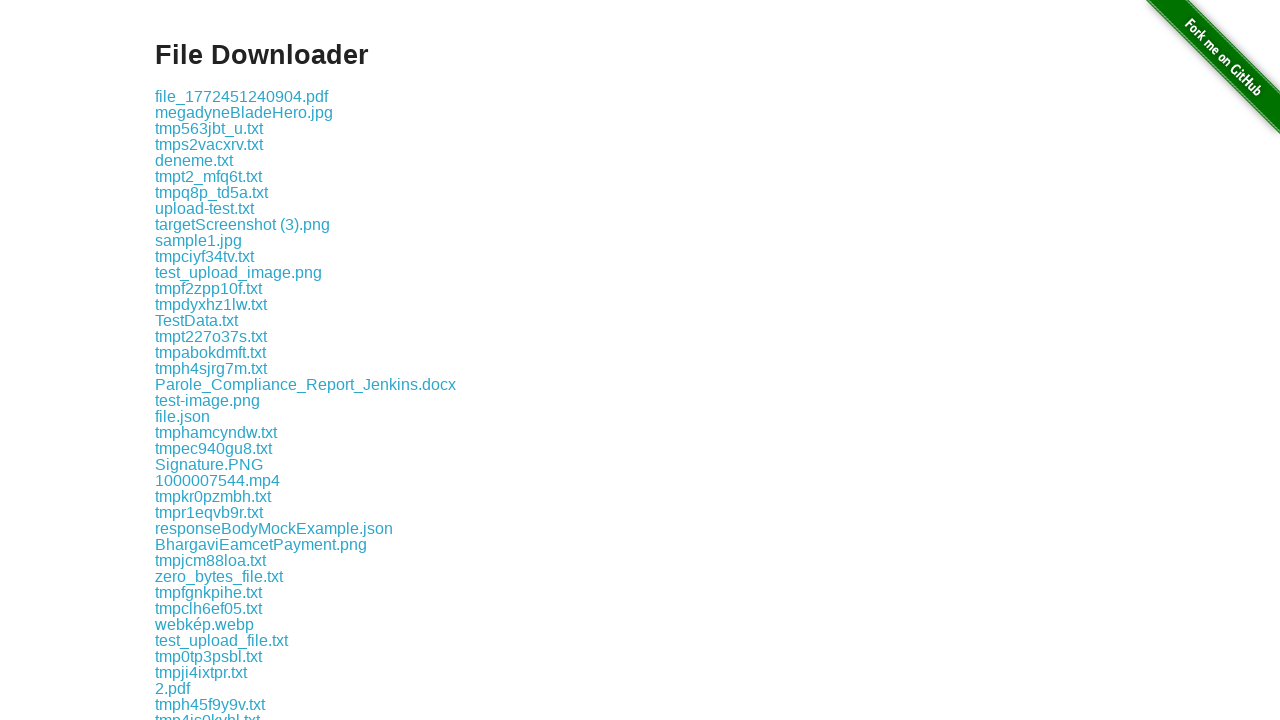

Navigated to download page
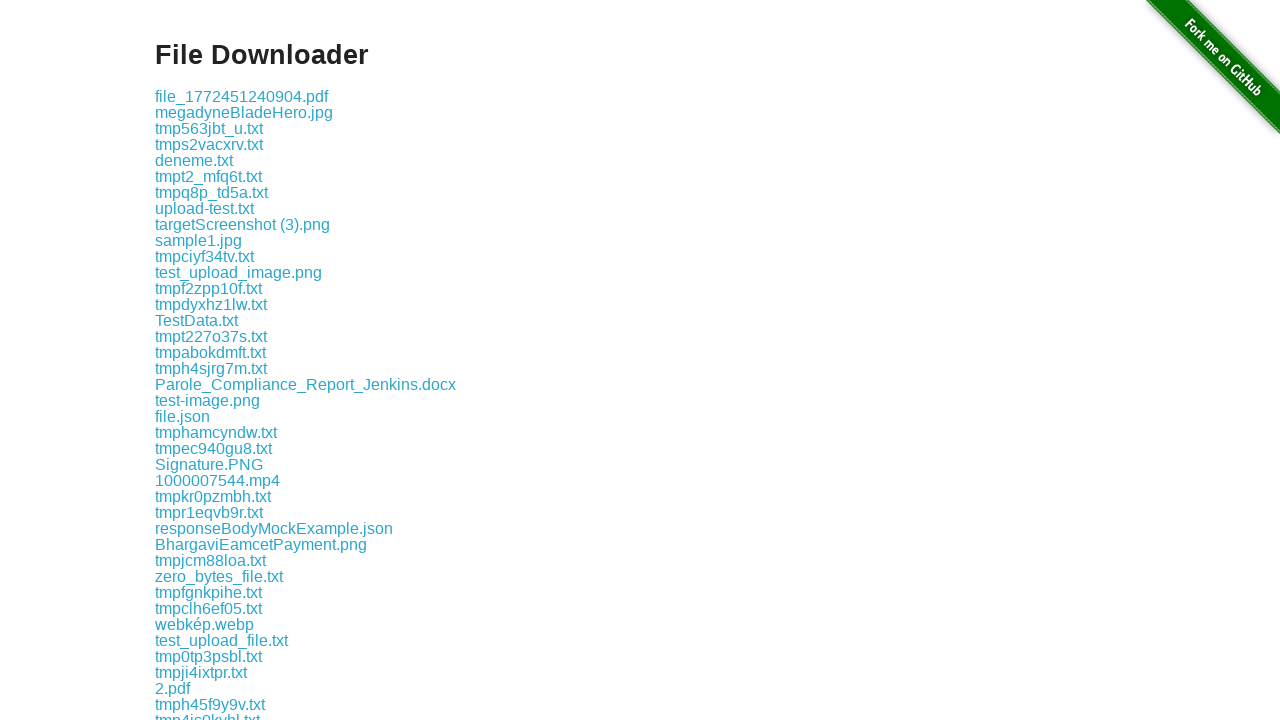

Located first download link
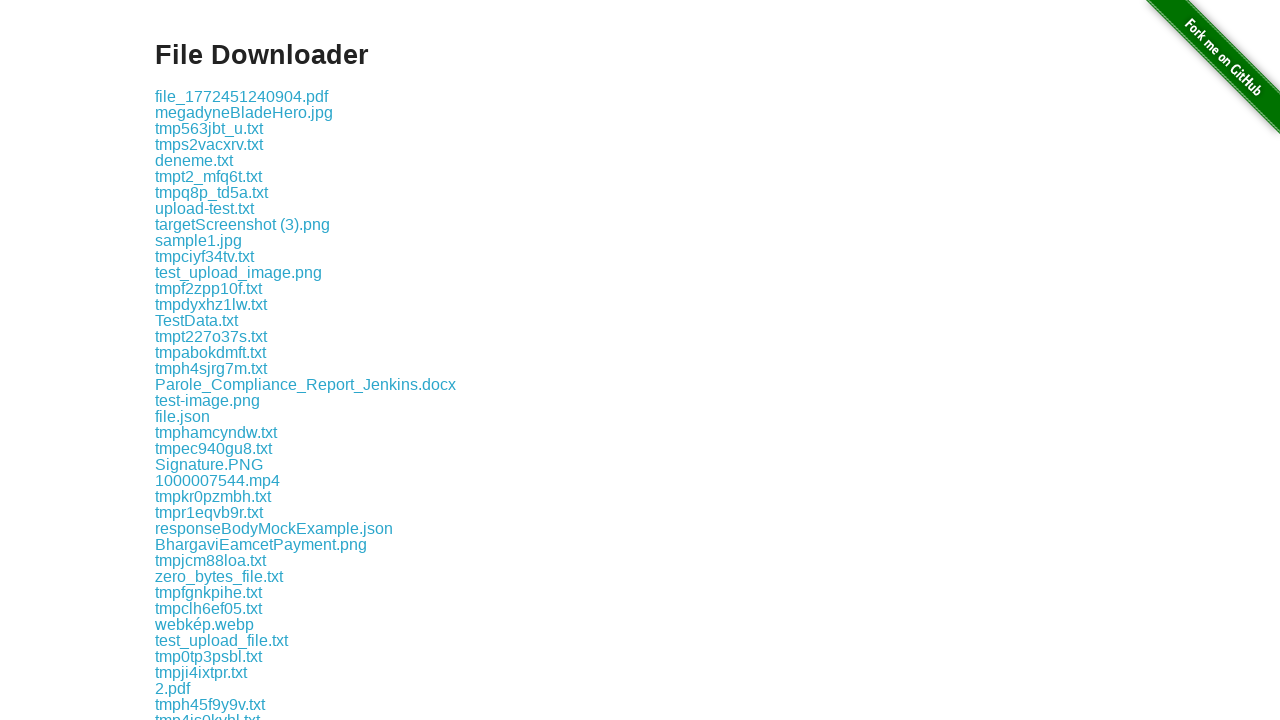

Clicked first download link to trigger file download at (242, 96) on .example a >> nth=0
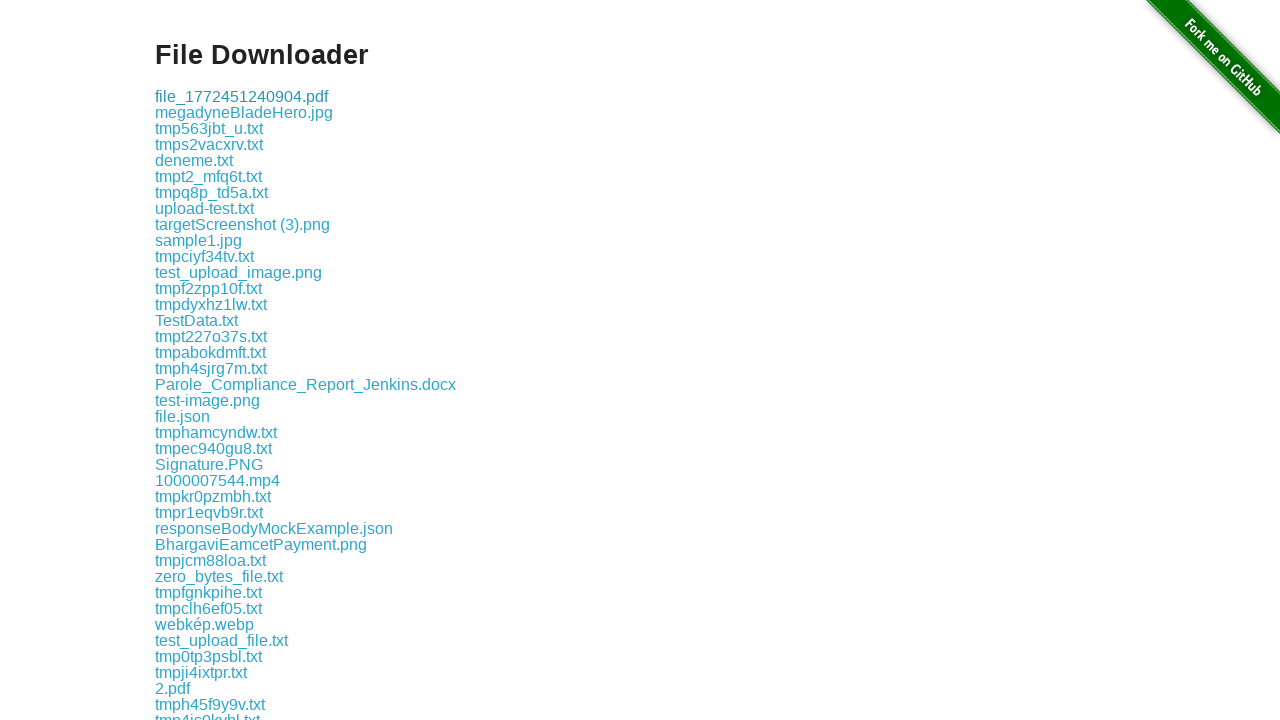

Waited for download to initiate
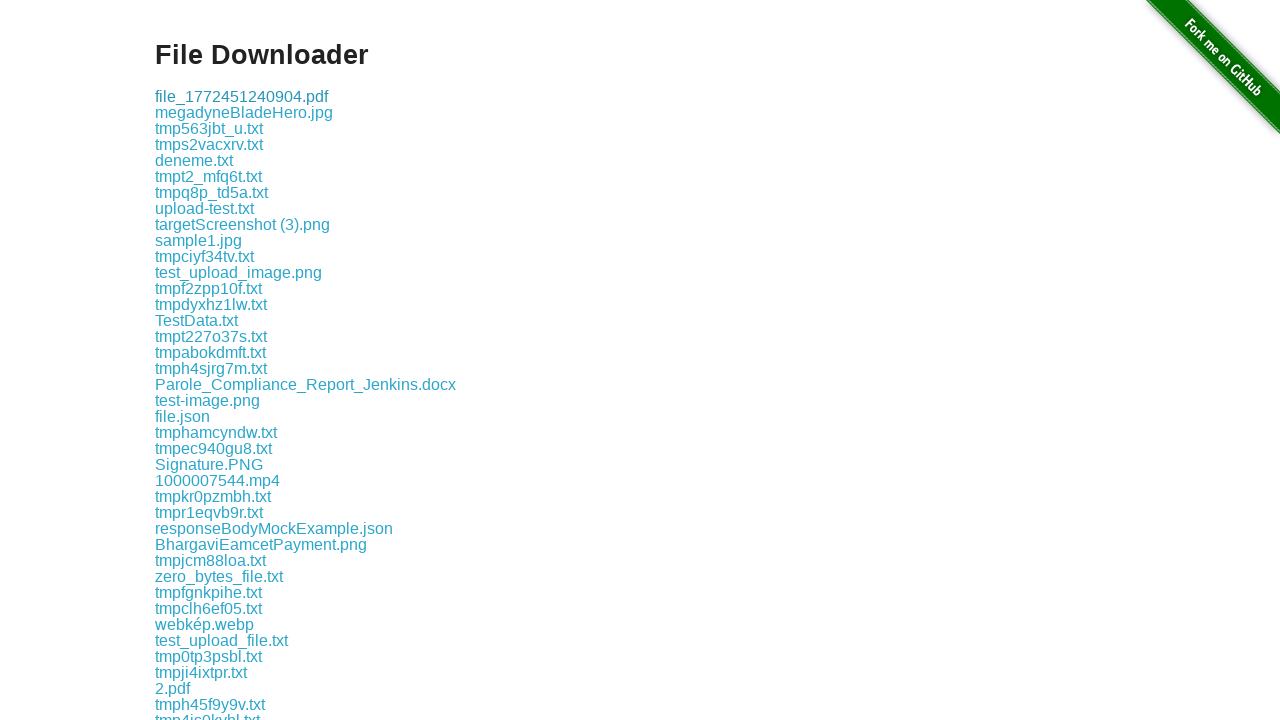

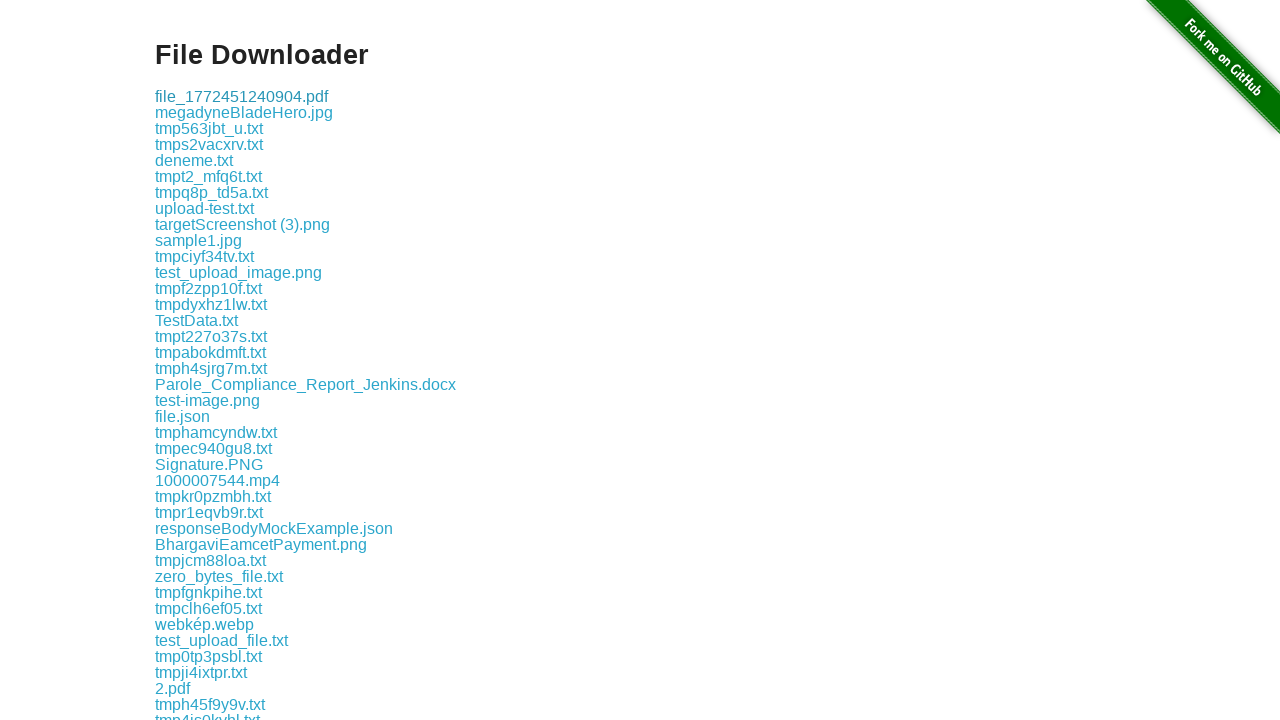